Tests combined keyboard and mouse actions by clicking on a name input field and typing text with shift key modifier to produce uppercase text

Starting URL: https://testautomationpractice.blogspot.com/

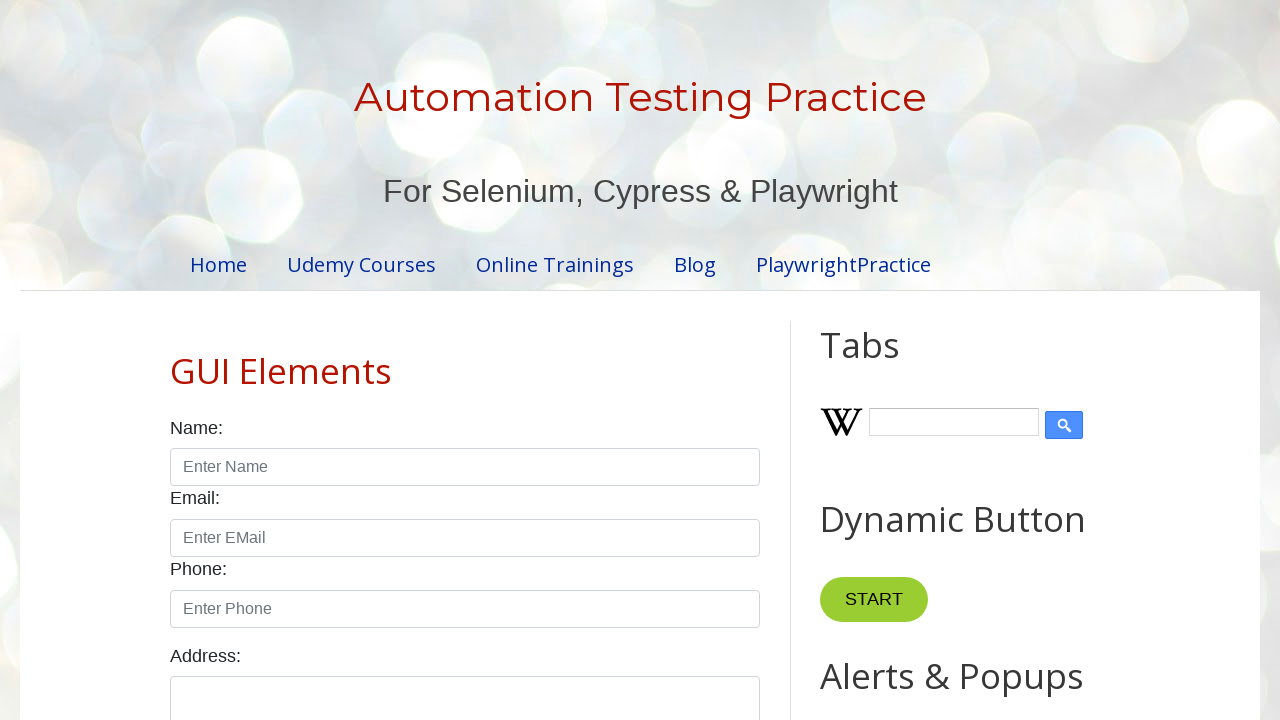

Clicked on the name input field at (465, 467) on xpath=//input[@id='name']
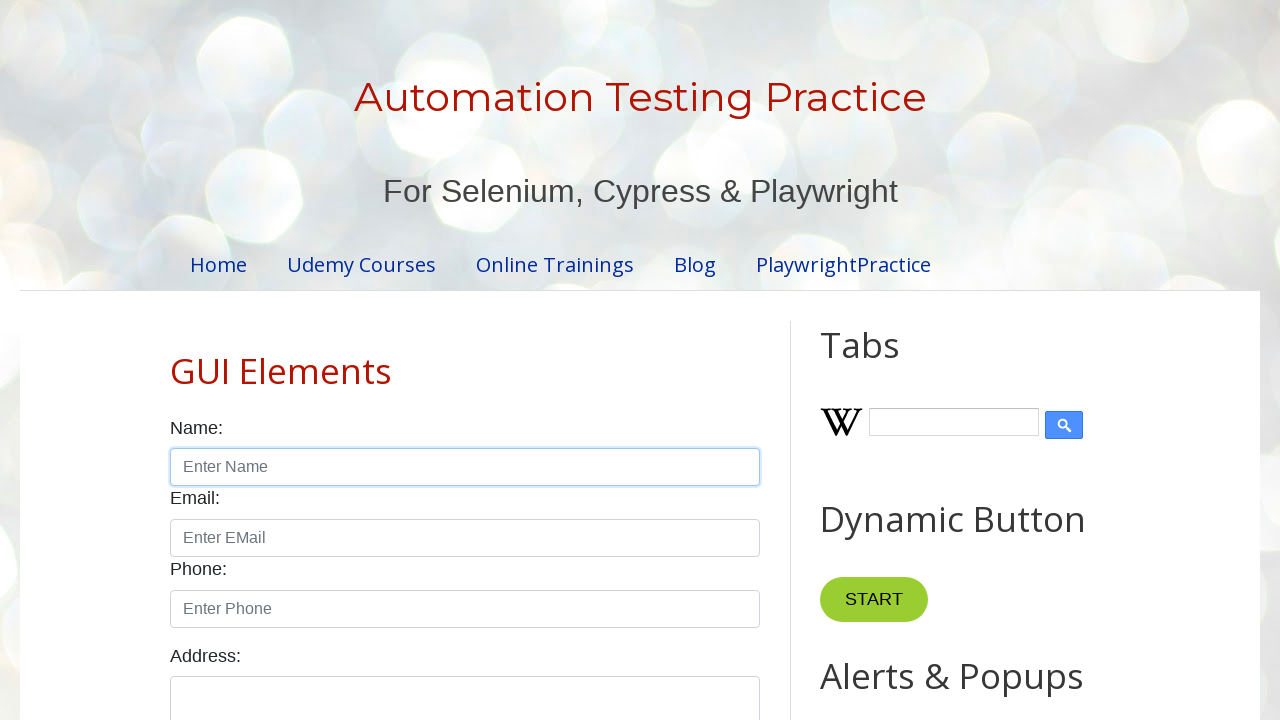

Pressed Shift key down
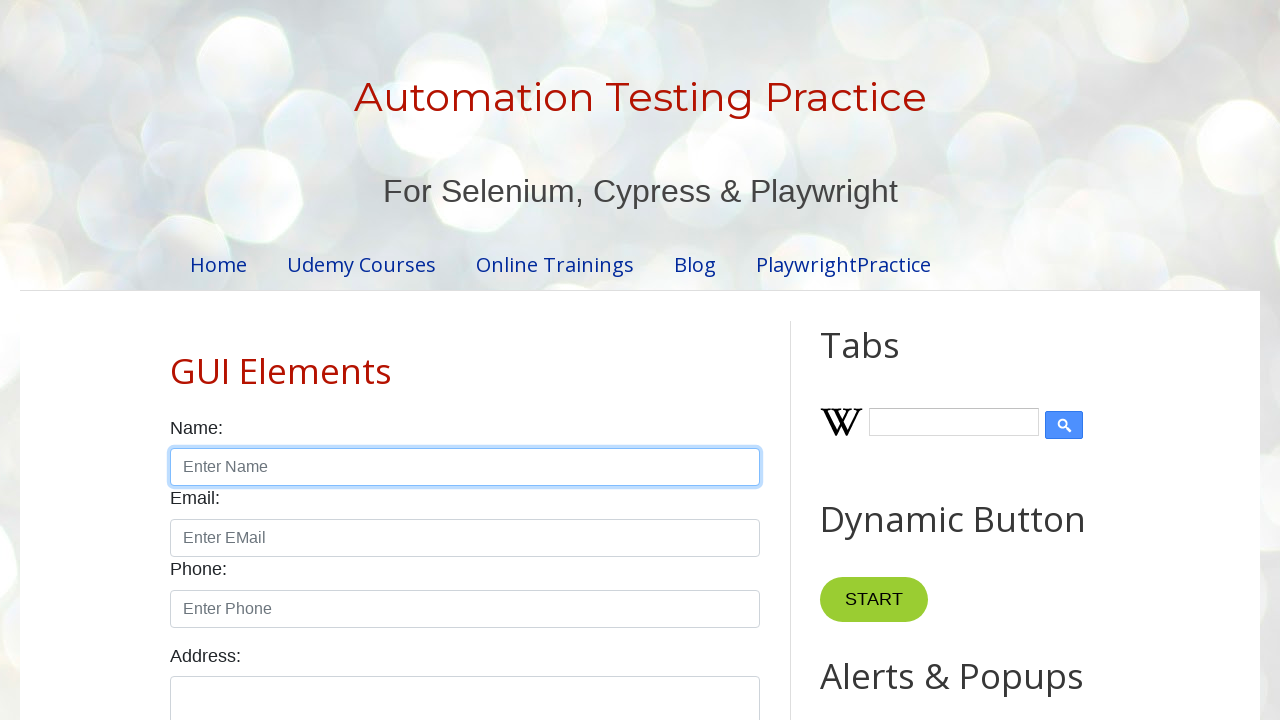

Filled name input field with 'APPSCRIP' while Shift key held on //input[@id='name']
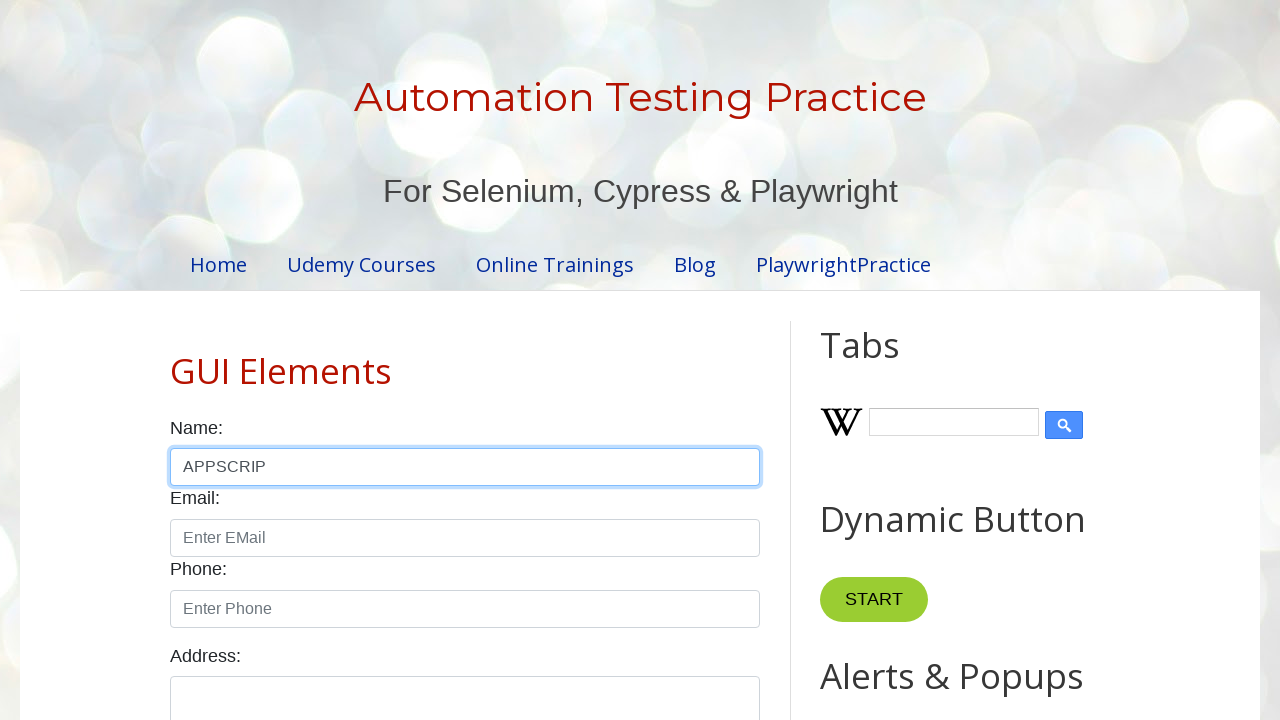

Released Shift key
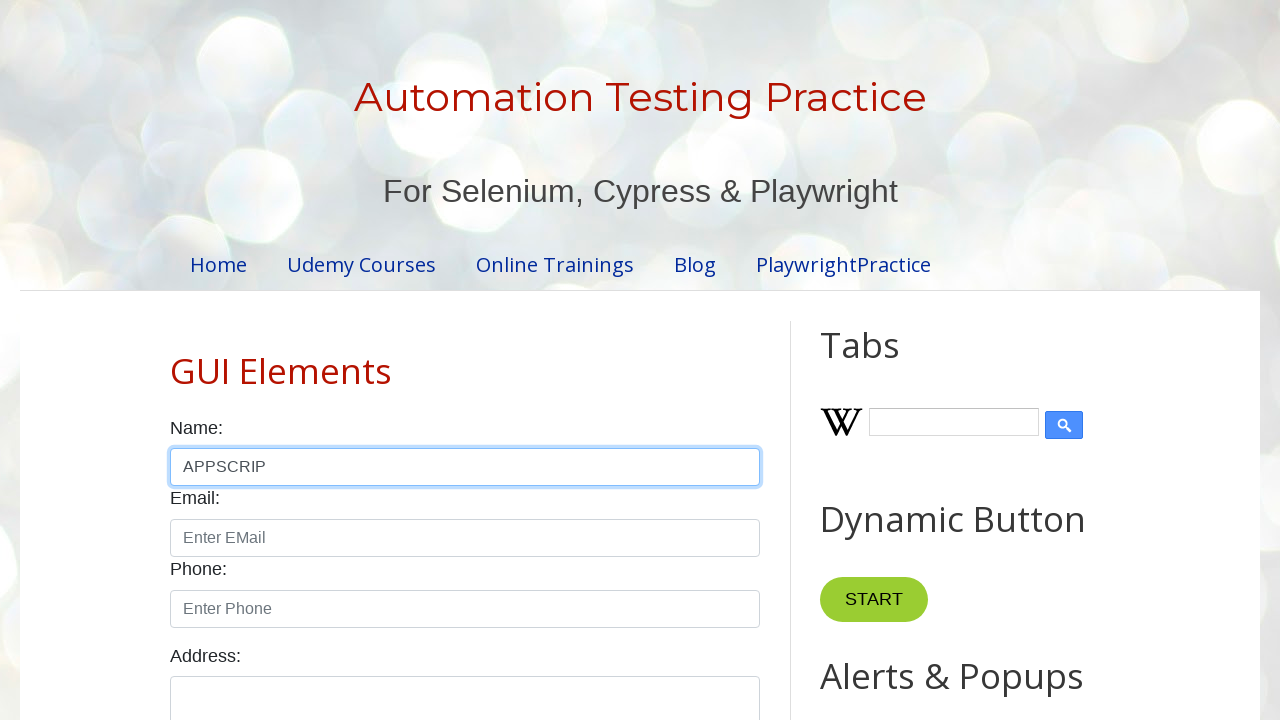

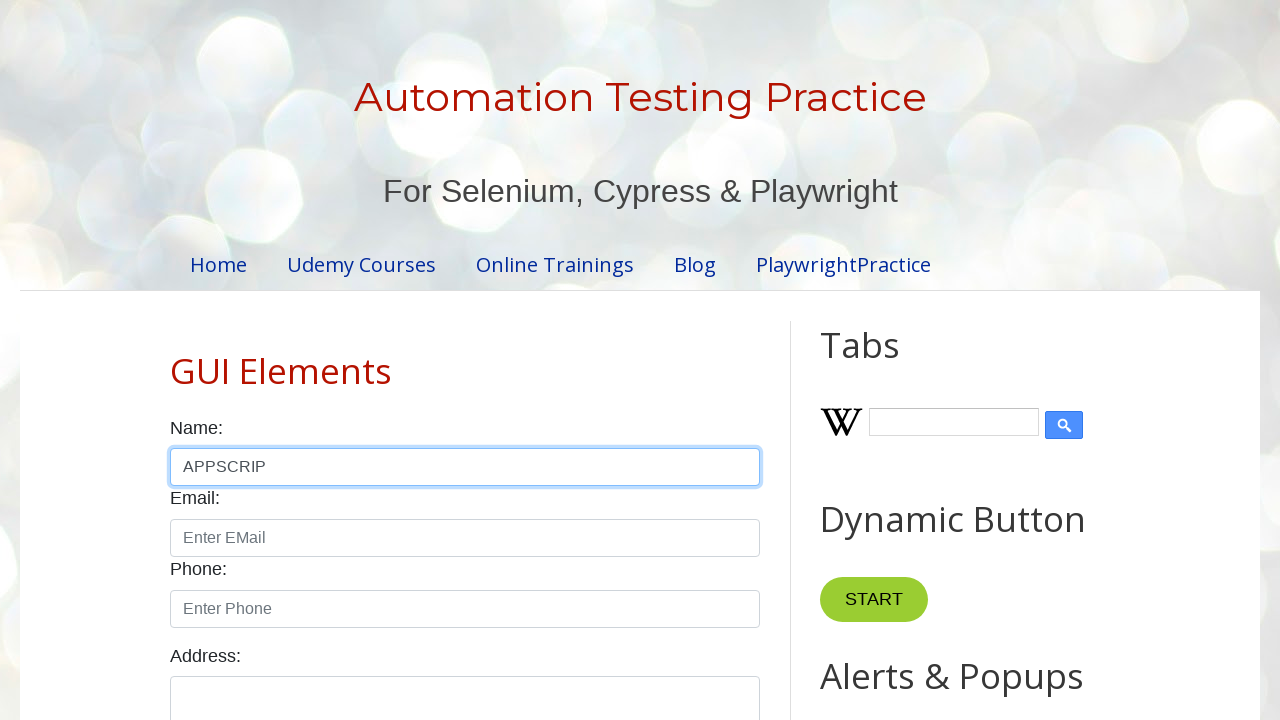